Navigates to a practice page and clicks on the first visible radio button with id 'male' by checking its X coordinate position

Starting URL: http://seleniumpractise.blogspot.com/2016/08/how-to-automate-radio-button-in.html

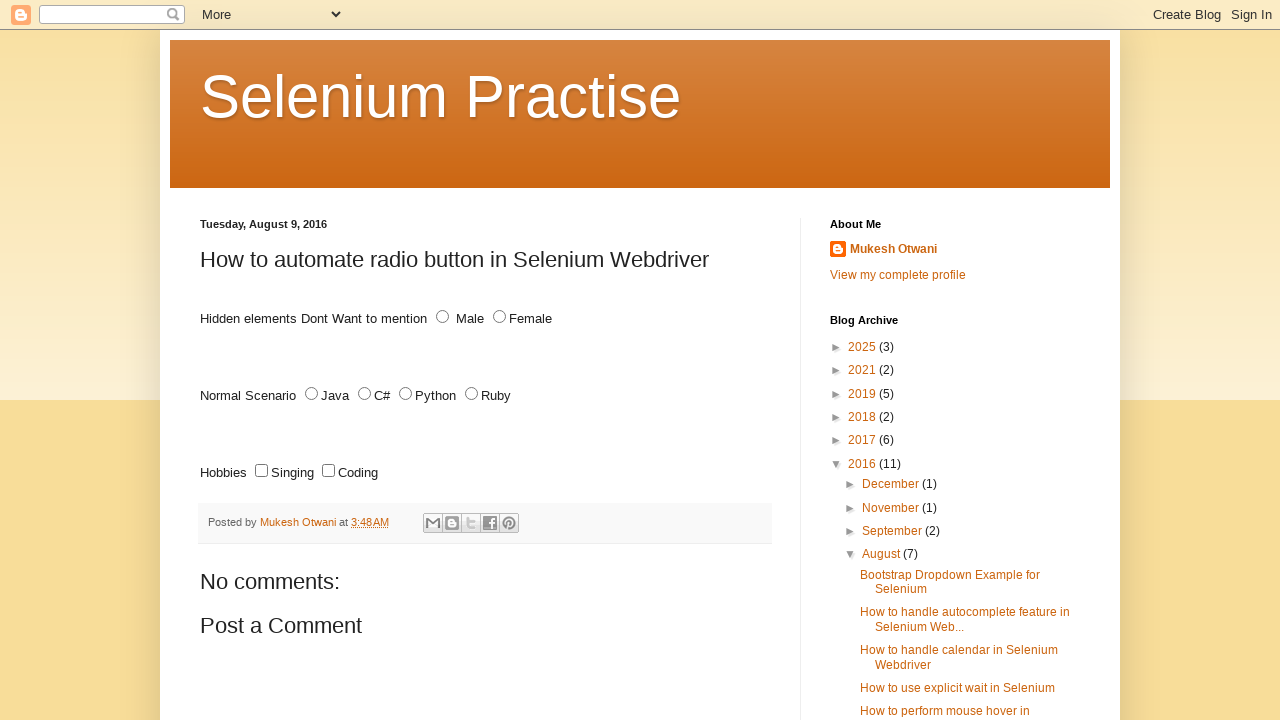

Navigated to the radio button practice page
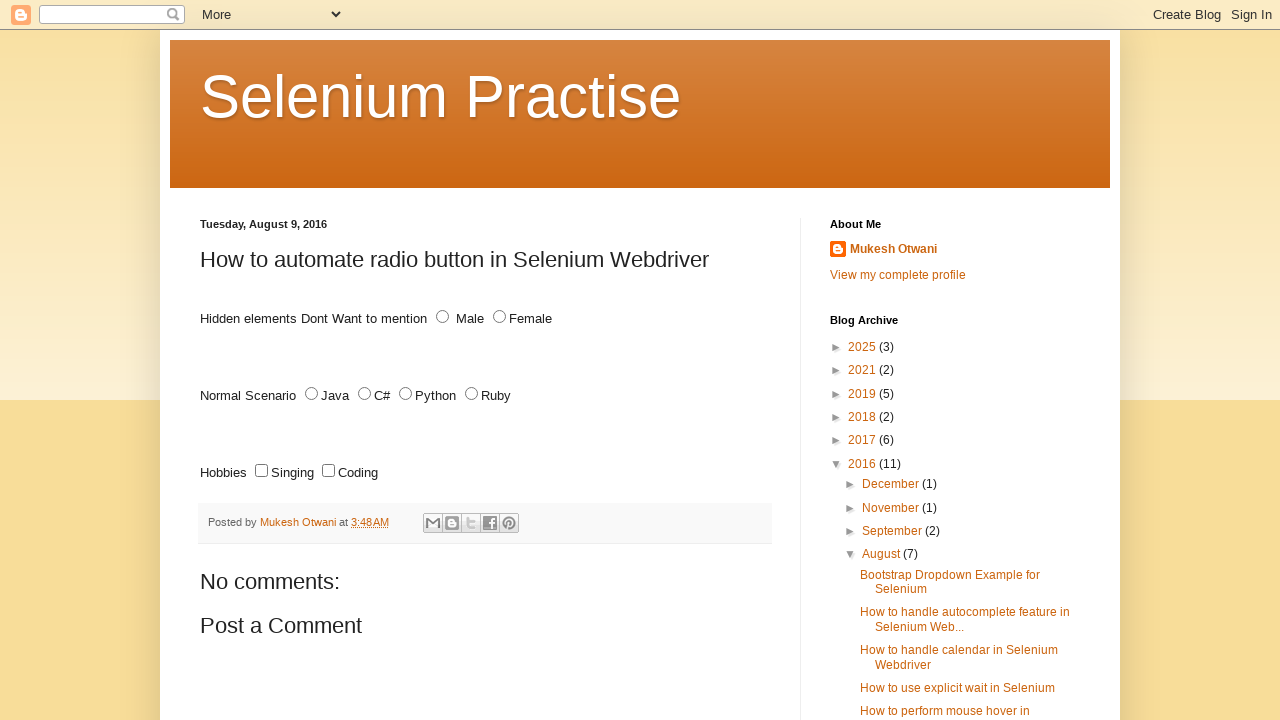

Located all radio buttons with id 'male'
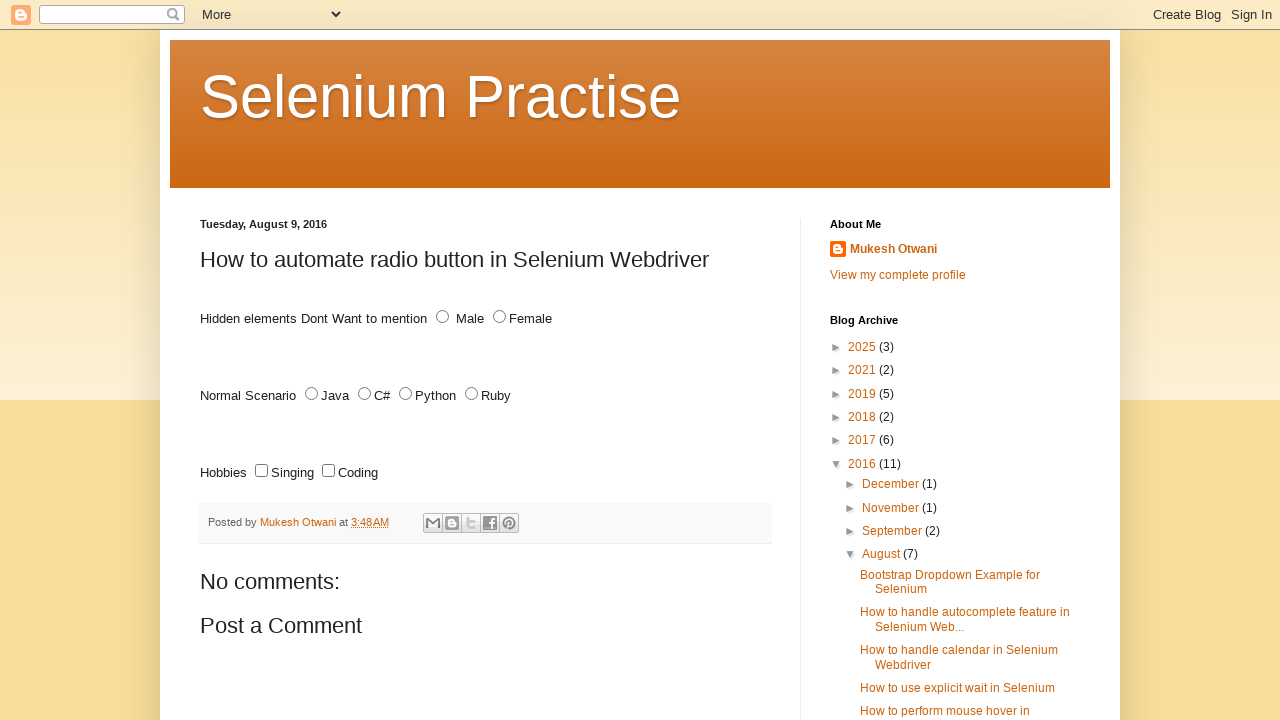

Retrieved bounding box for radio button
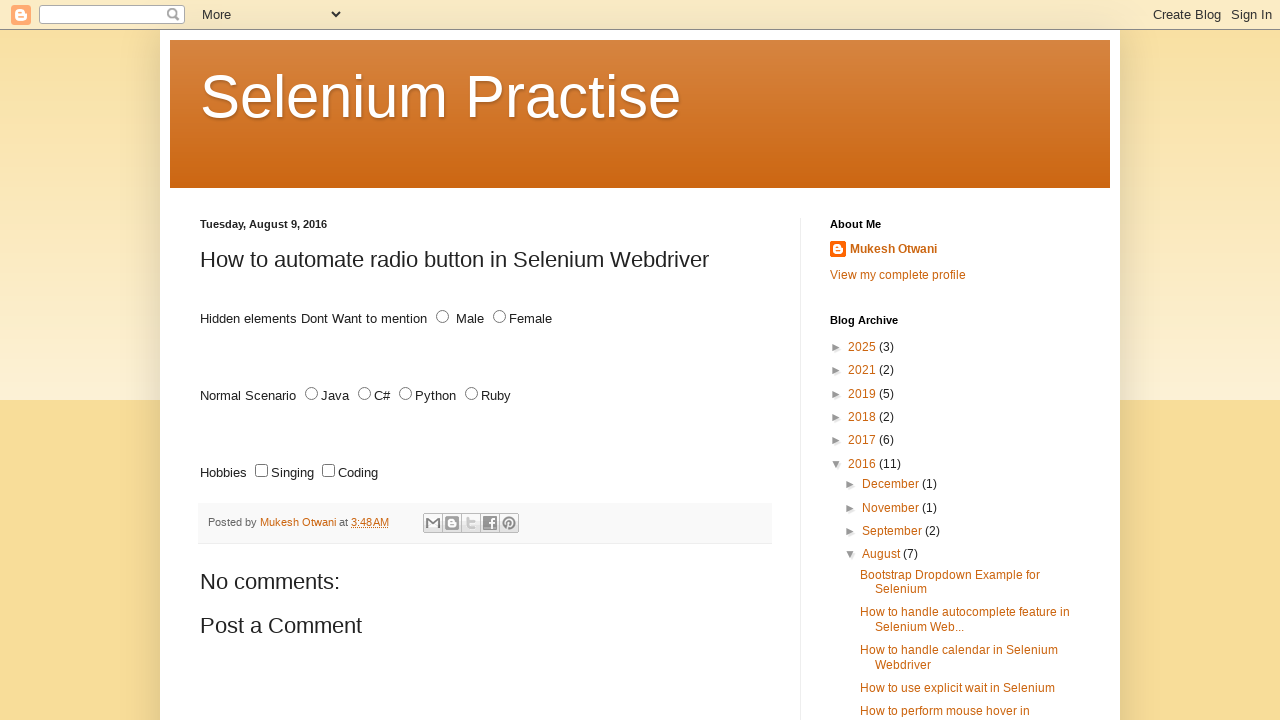

Retrieved bounding box for radio button
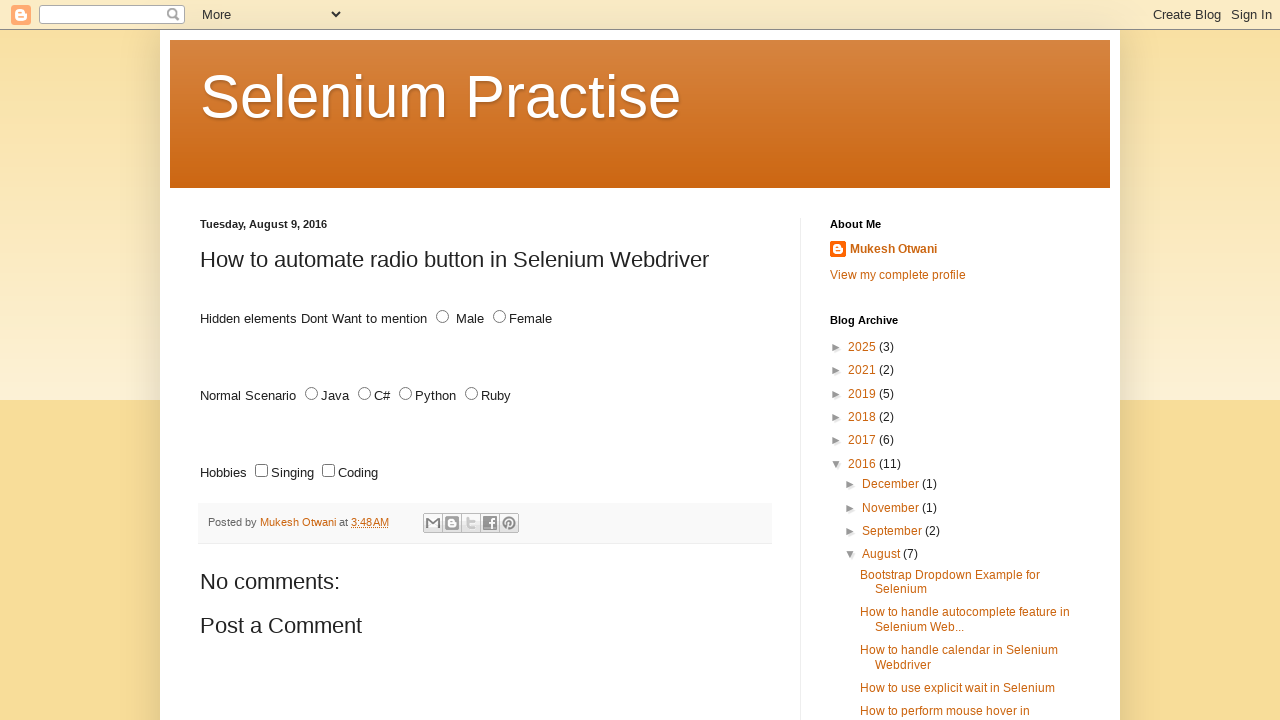

Clicked first visible radio button with id 'male' (X coordinate is not 0) at (442, 317) on #male >> nth=1
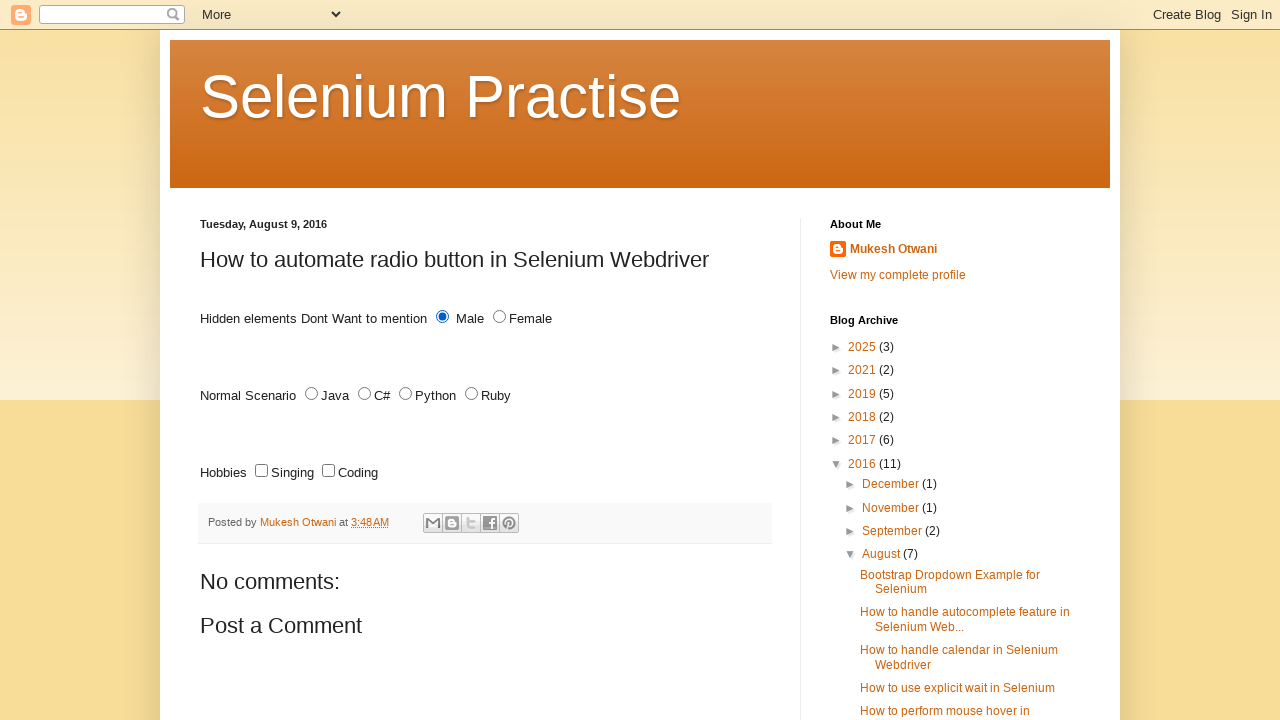

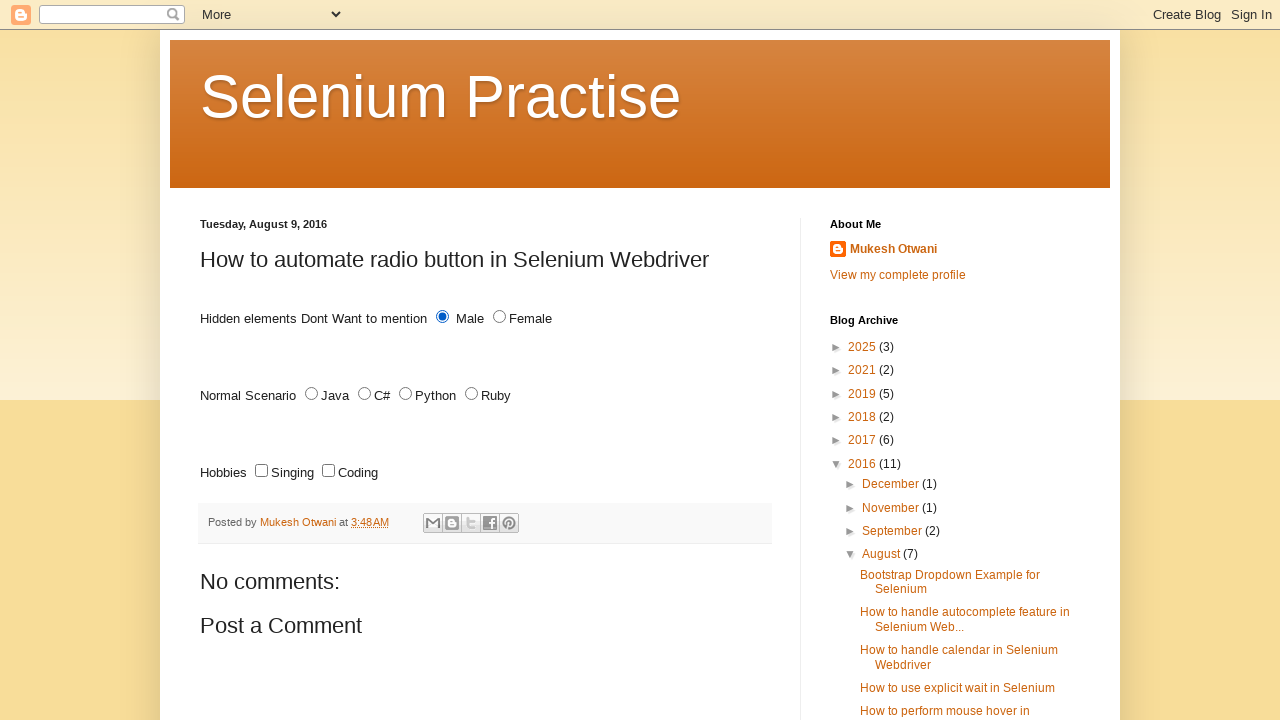